Tests navigation on Training Support website by loading the homepage, verifying the title, clicking the "About Us" link, and verifying the new page title.

Starting URL: https://www.training-support.net/

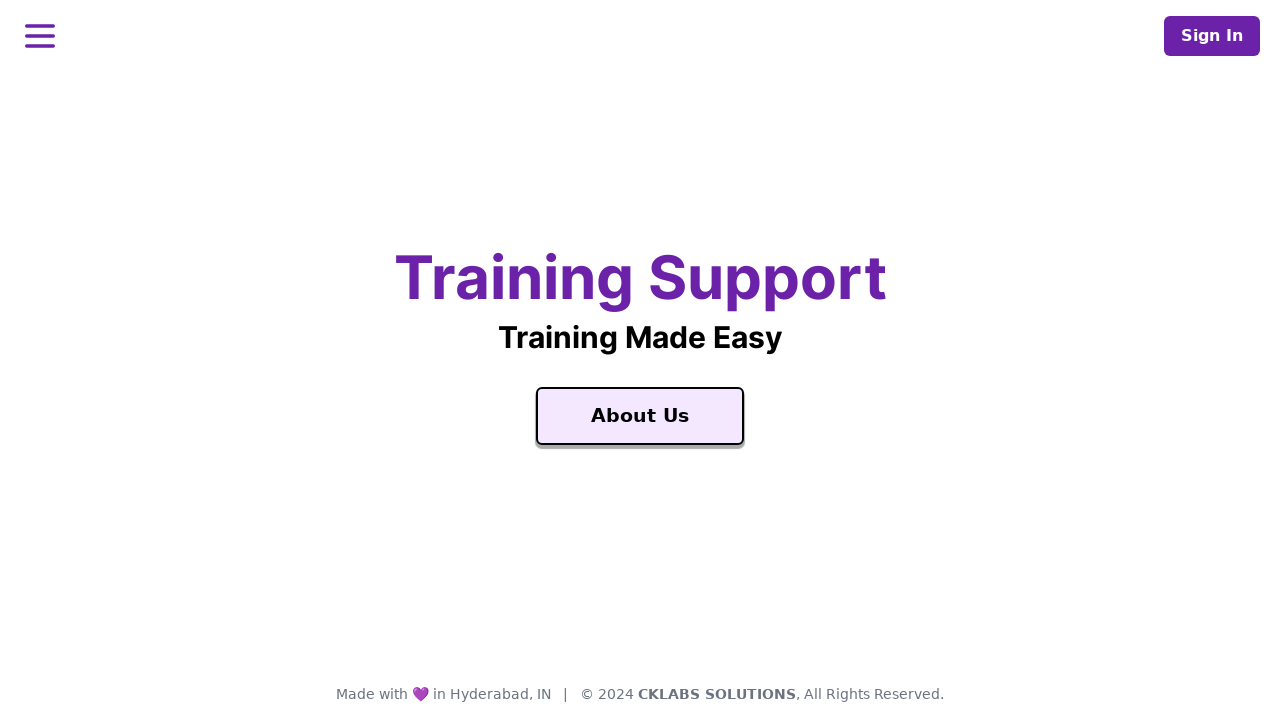

Waited for 'About Us' link to become visible
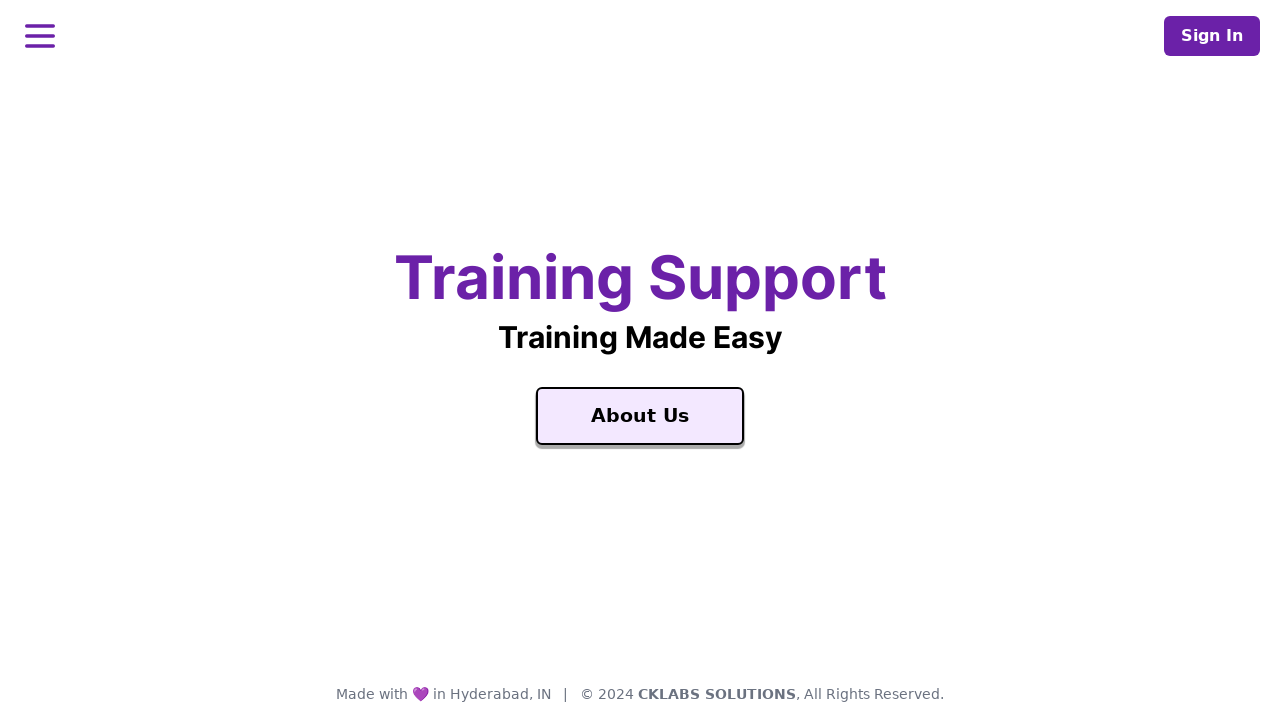

Located homepage title element
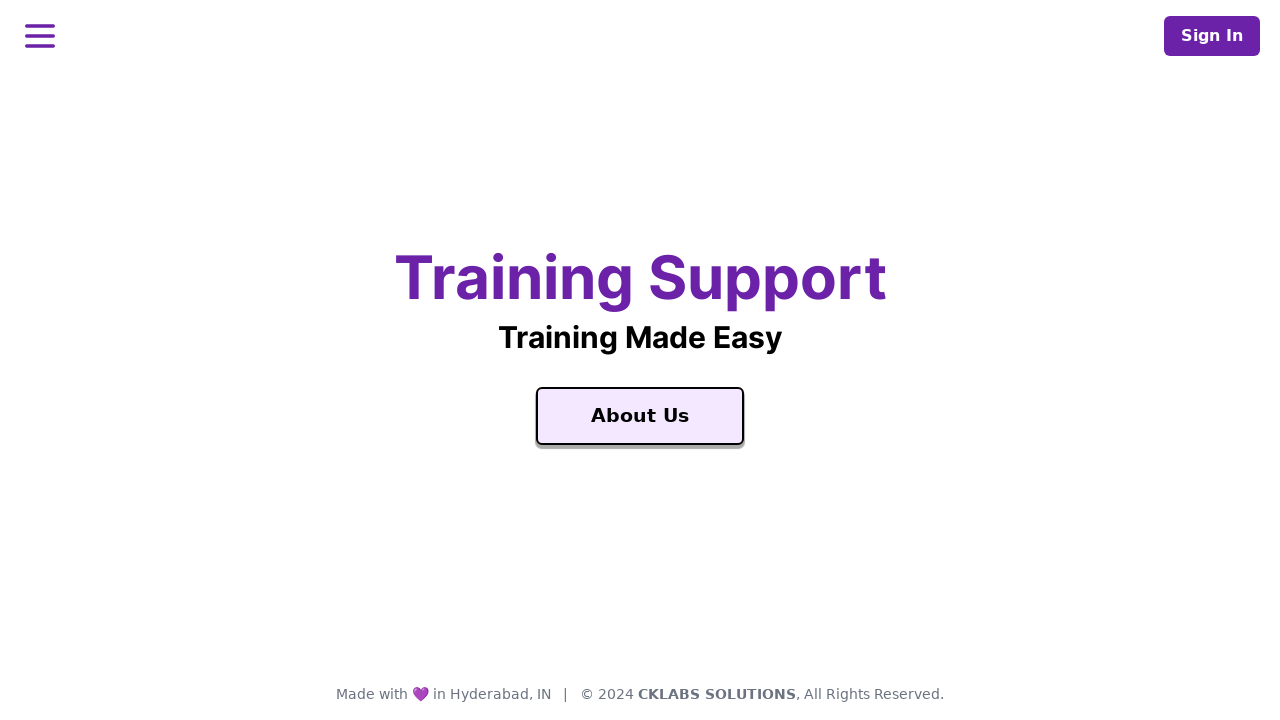

Retrieved homepage title: Training Support
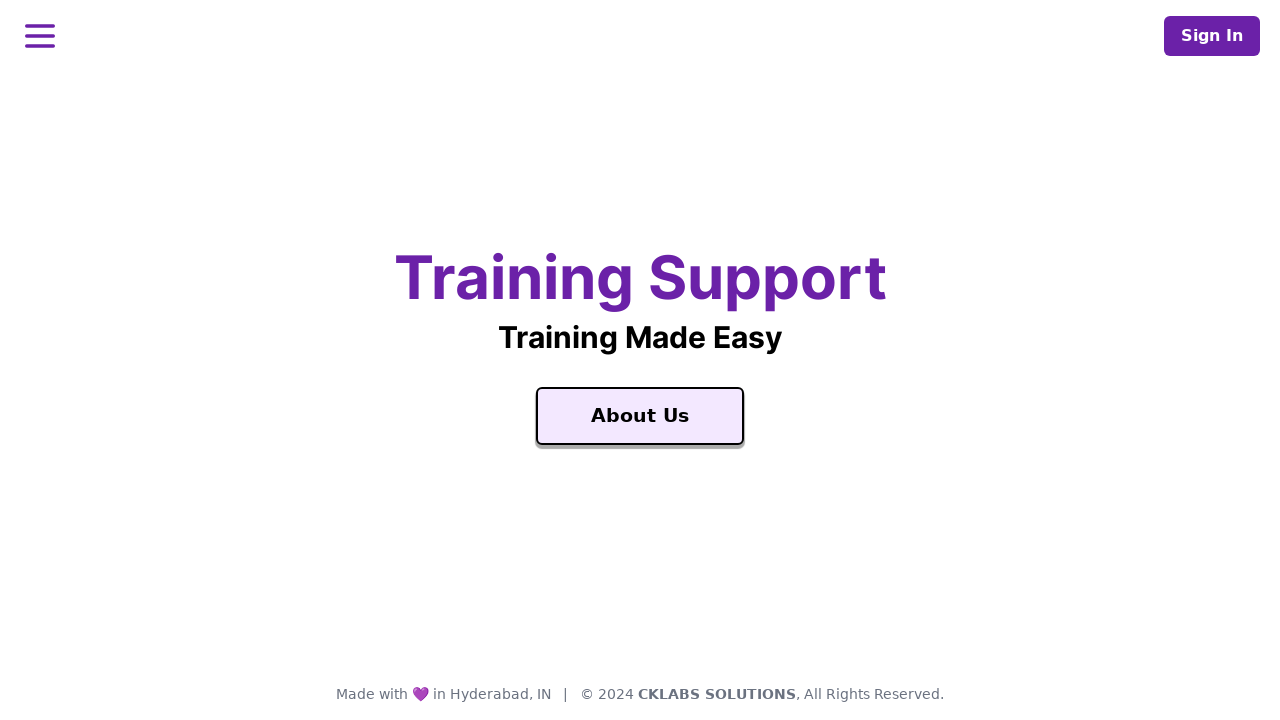

Clicked 'About Us' link at (640, 416) on a:has-text('About Us')
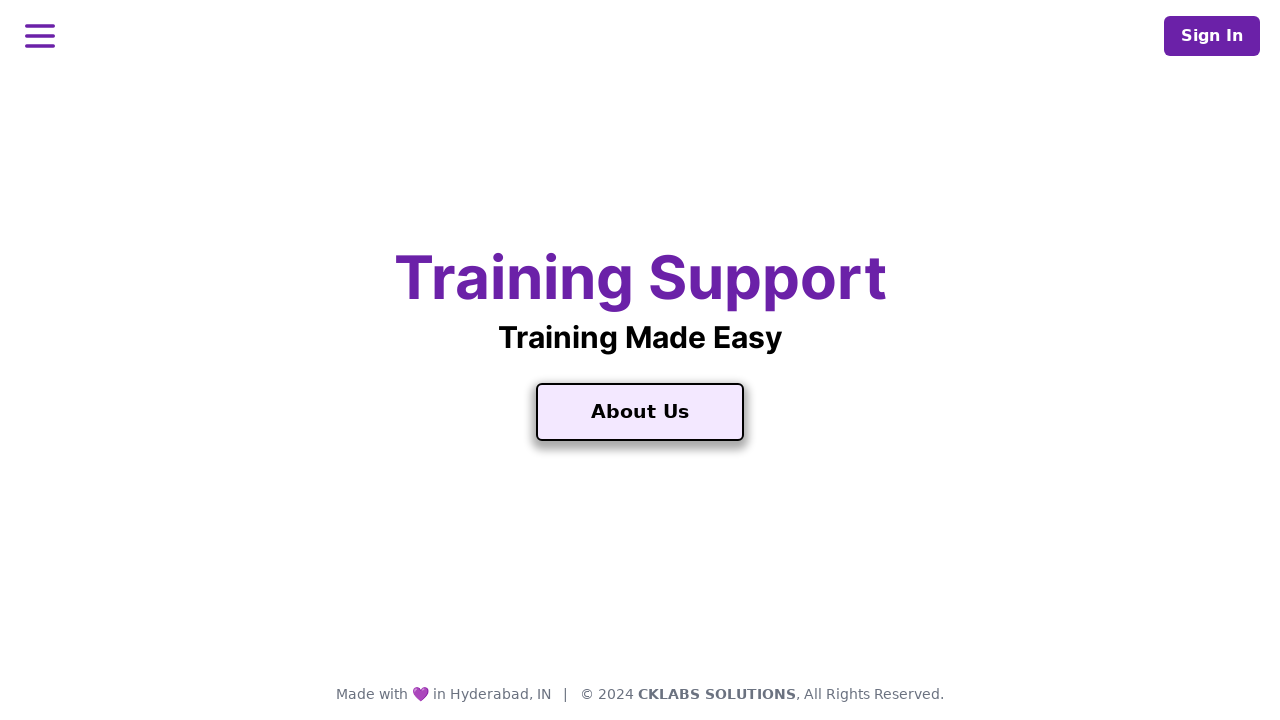

Waited for About Us page to load - h1 heading visible
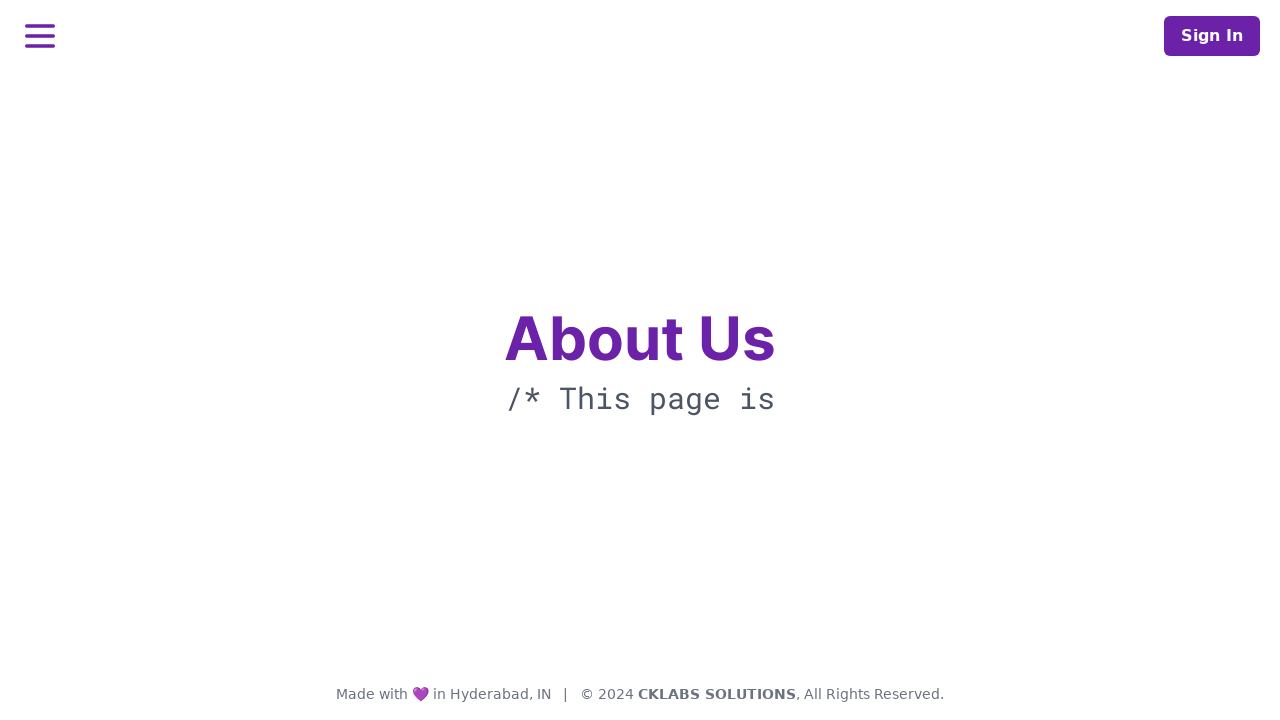

Retrieved About Us page title: About Us
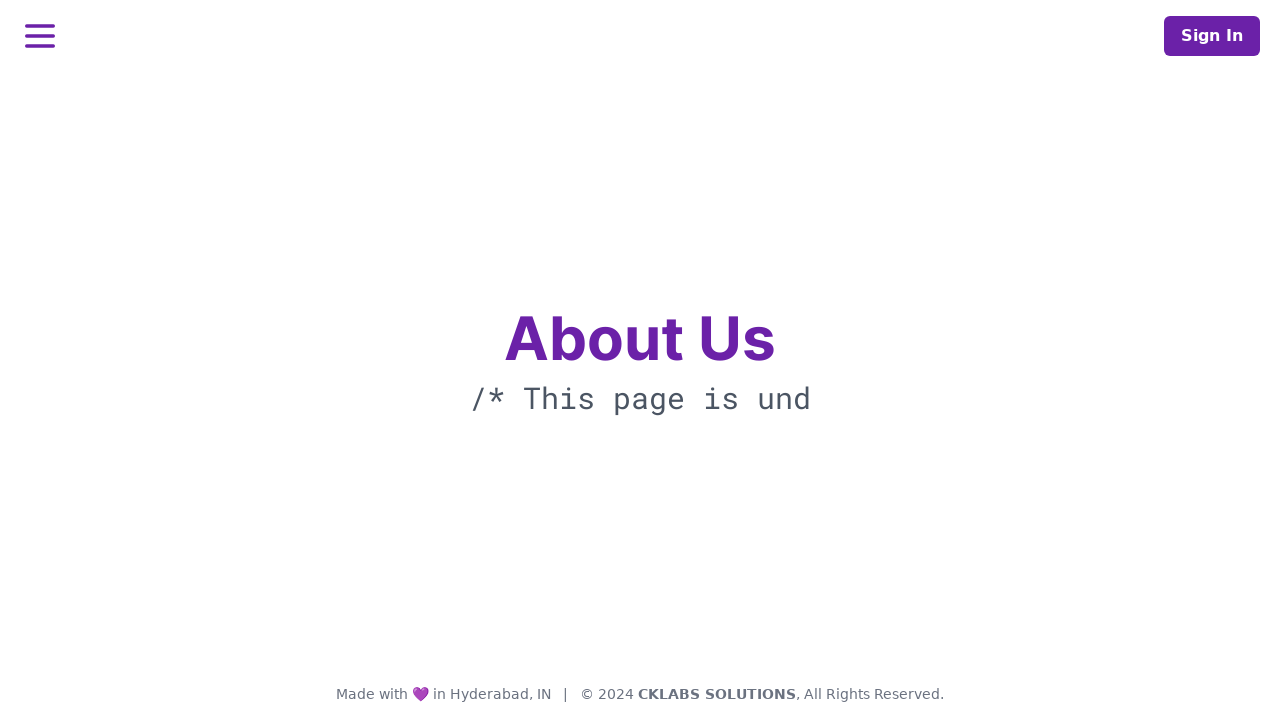

Verified 'Training Support' text is present in page content
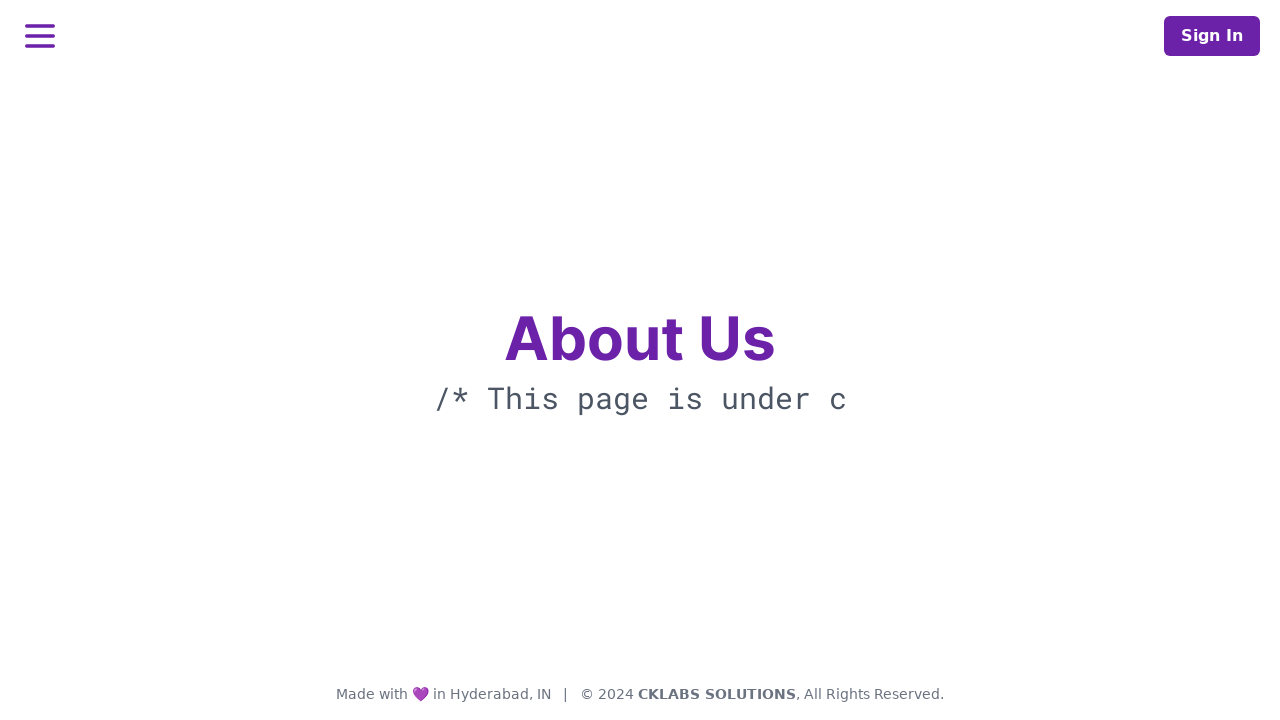

Verified page title matches 'About Us'
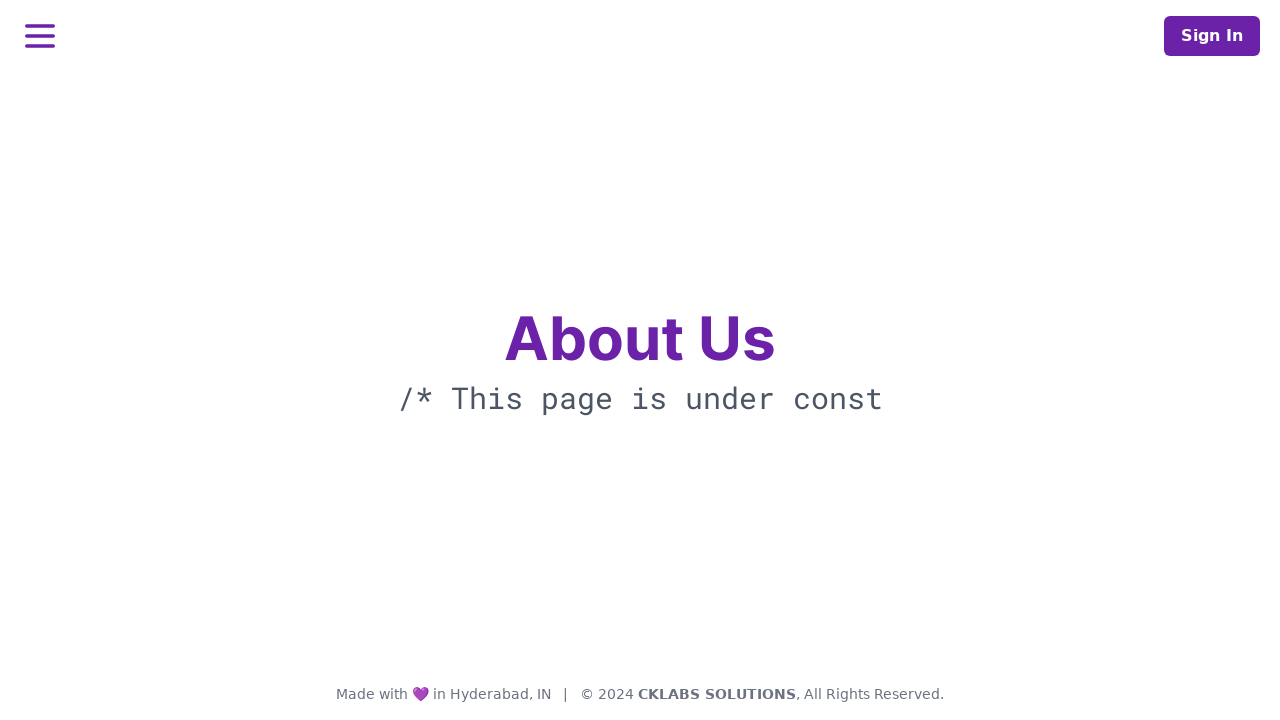

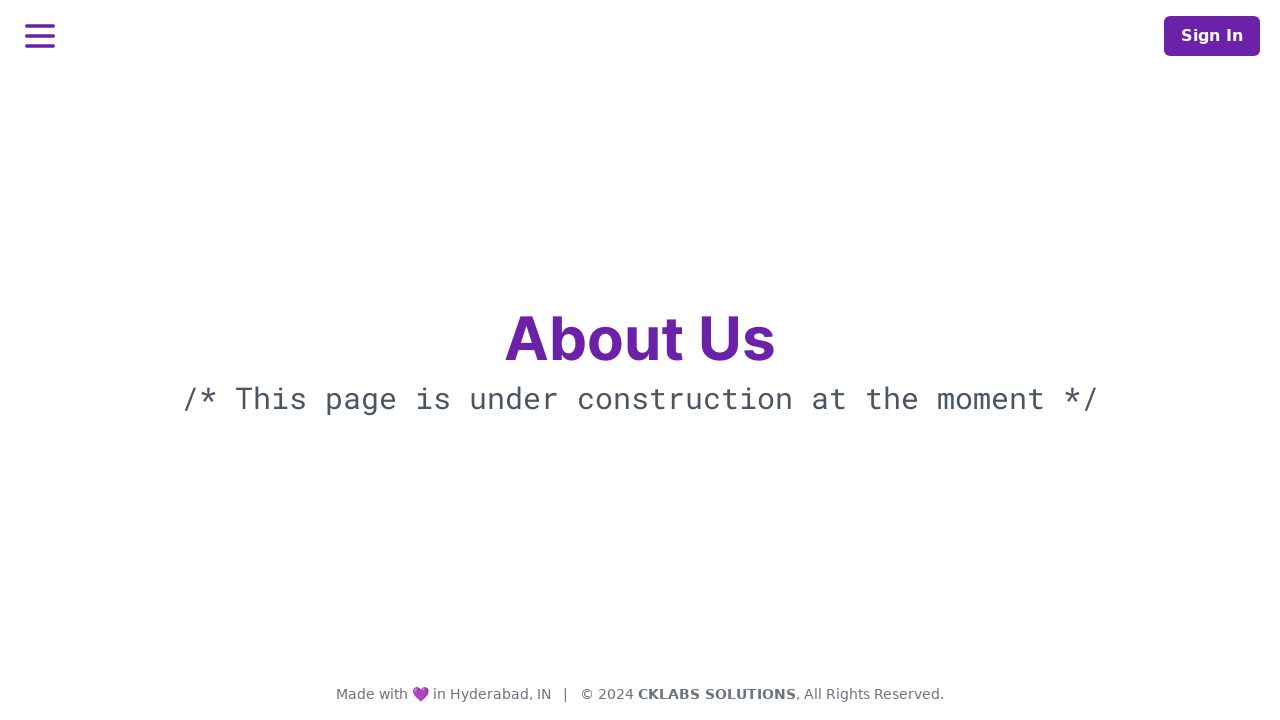